Tests browser window switching functionality by clicking a link that opens a new window, switching to the new window to verify its content, then switching back to the original window to verify it's still accessible.

Starting URL: https://the-internet.herokuapp.com/windows

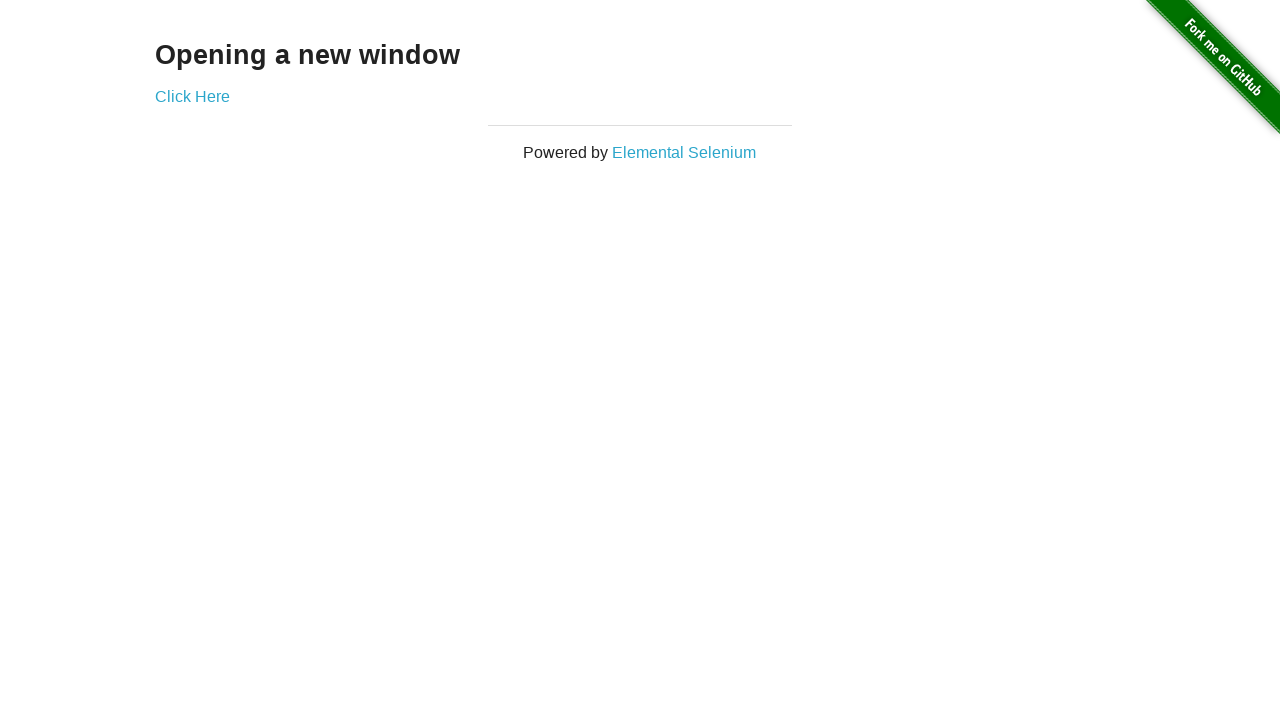

Retrieved heading text from h3 element
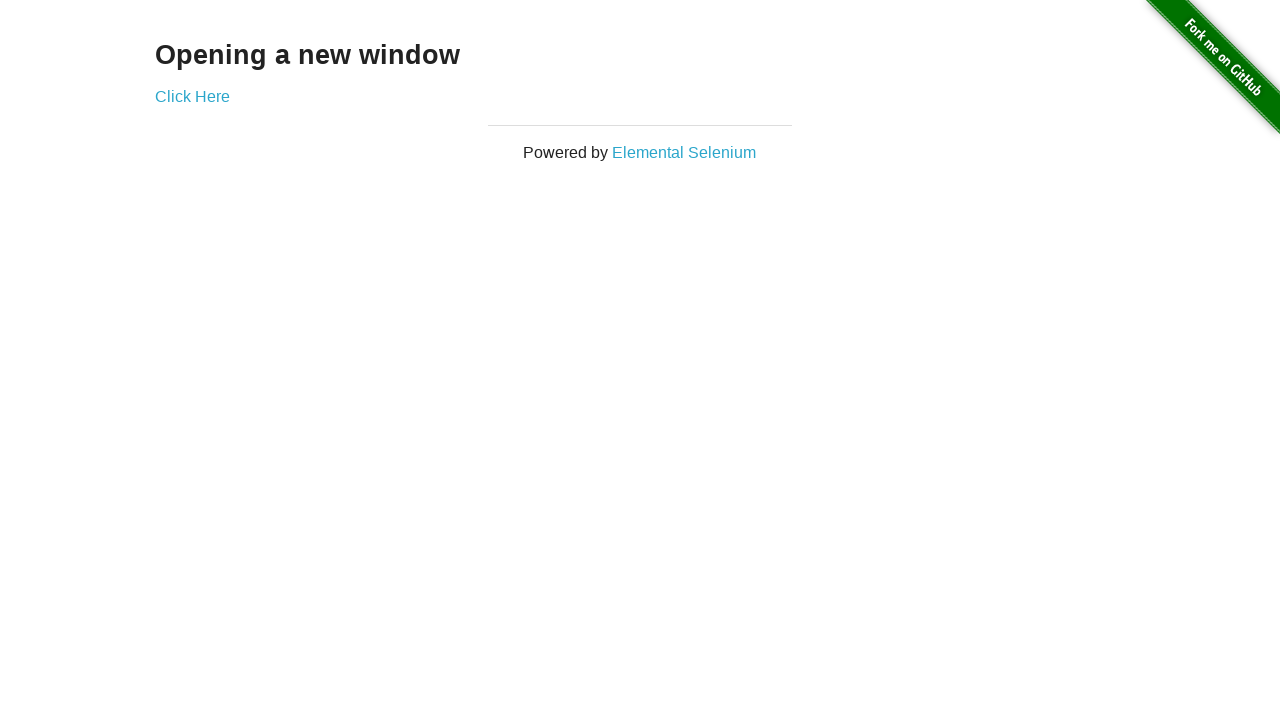

Verified heading text is 'Opening a new window'
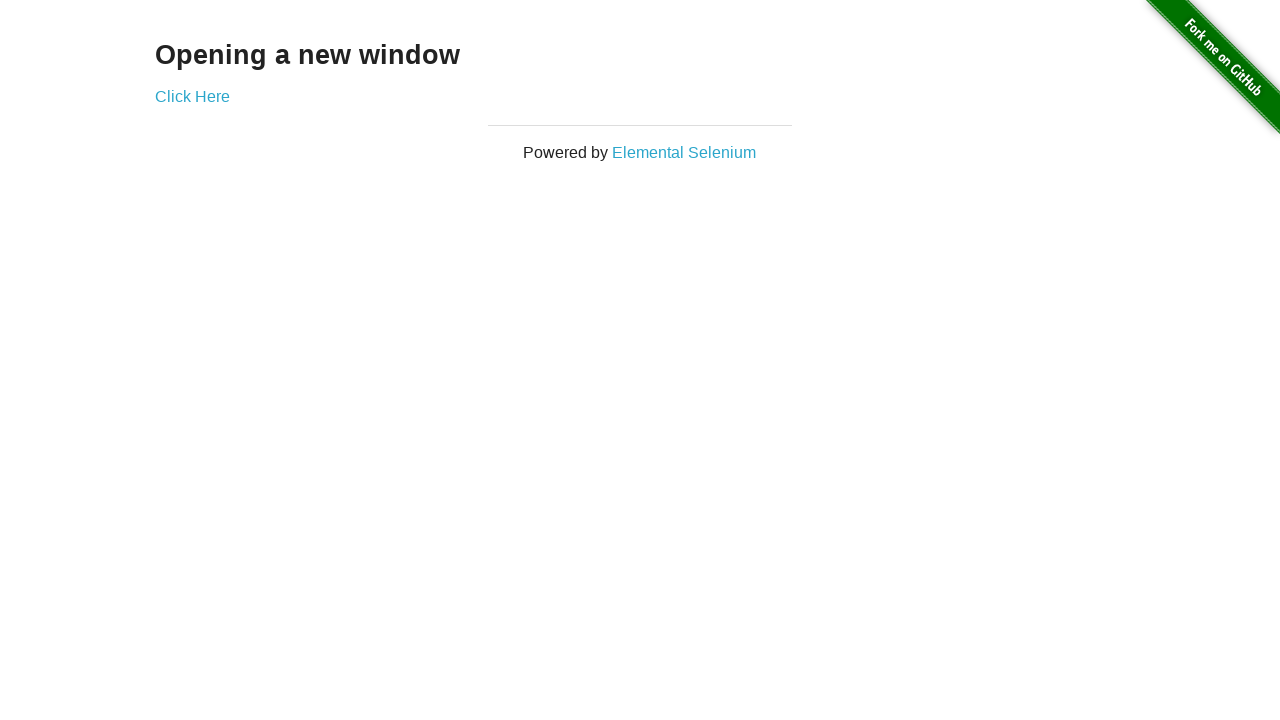

Verified page title is 'The Internet'
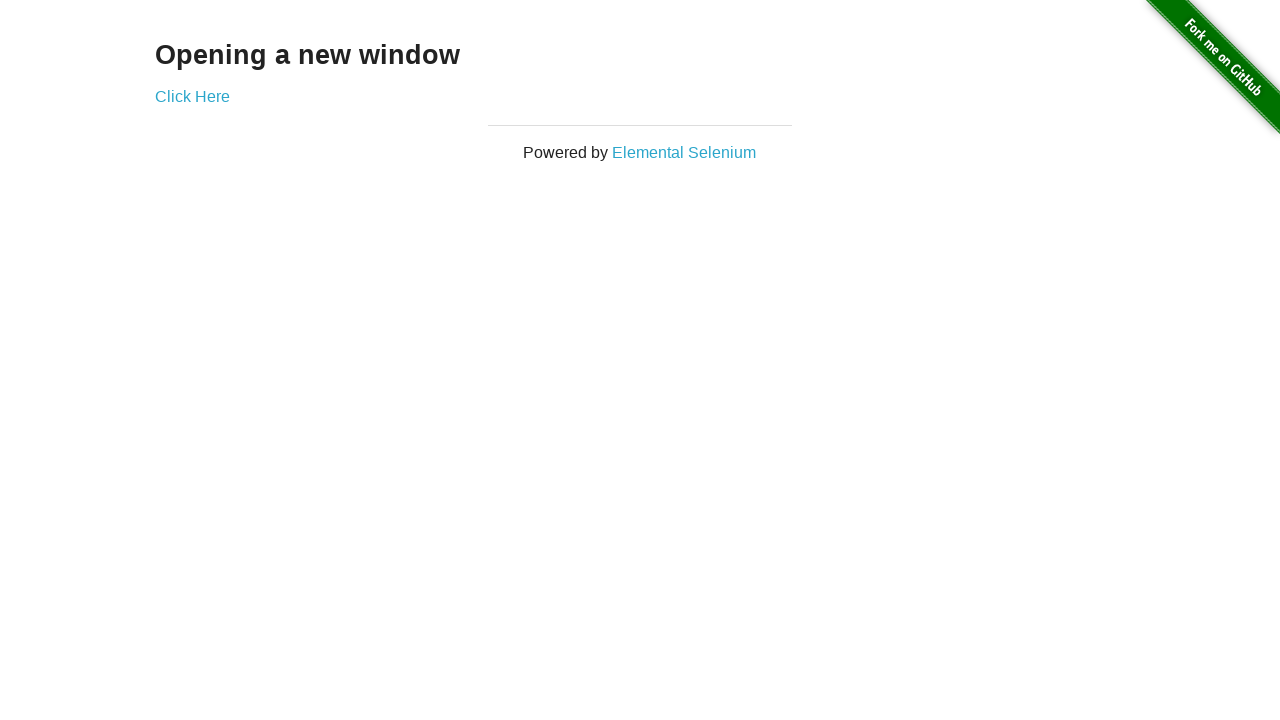

Clicked 'Click Here' link to open new window at (192, 96) on text=Click Here
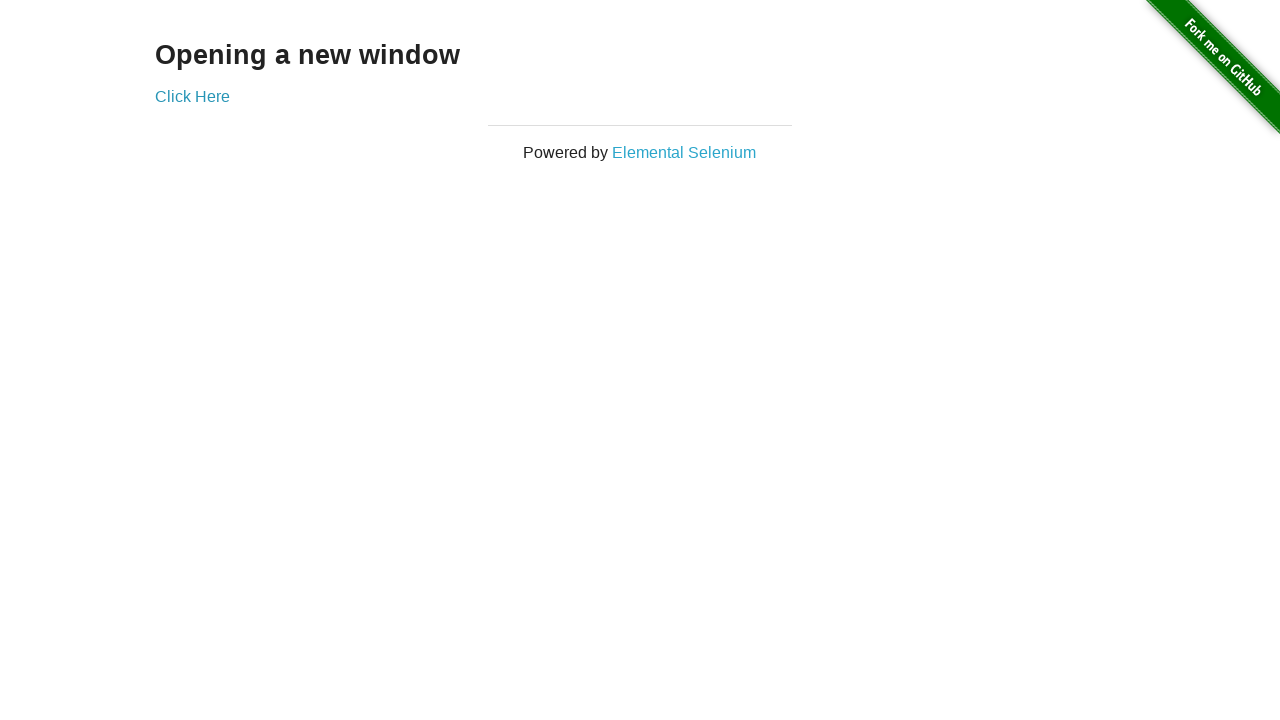

Obtained new page/window reference
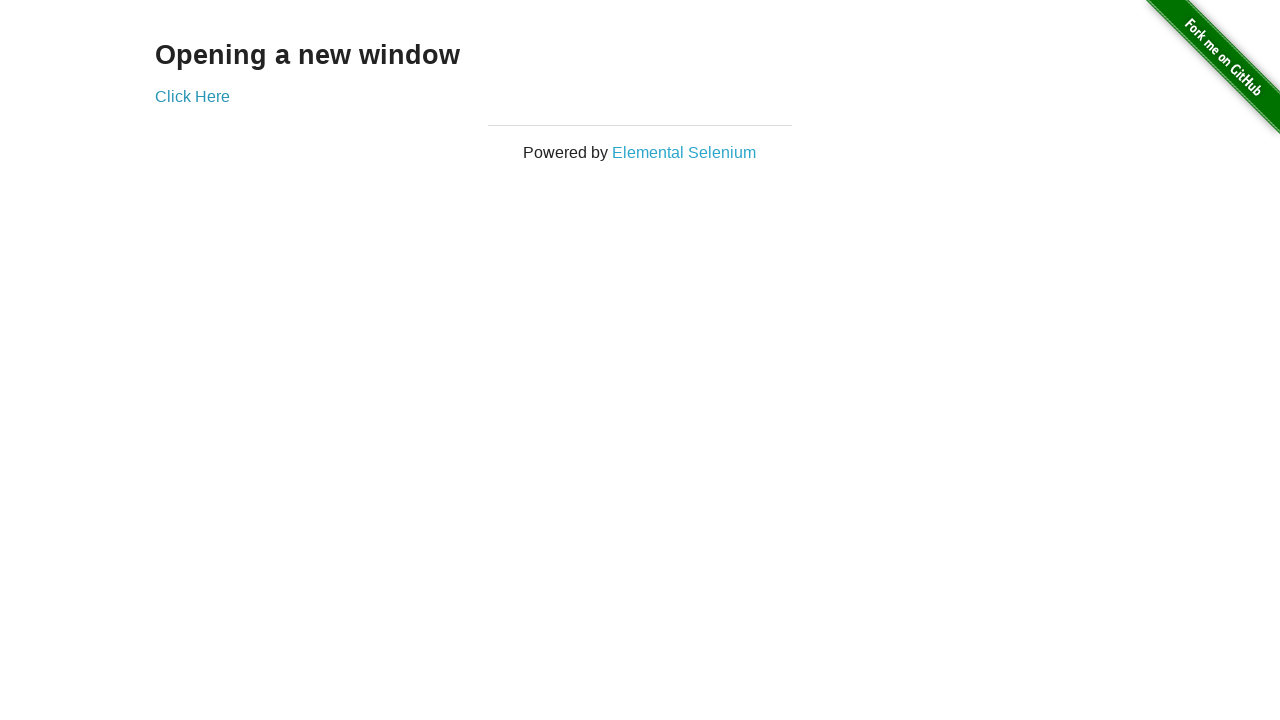

Waited for new window to fully load
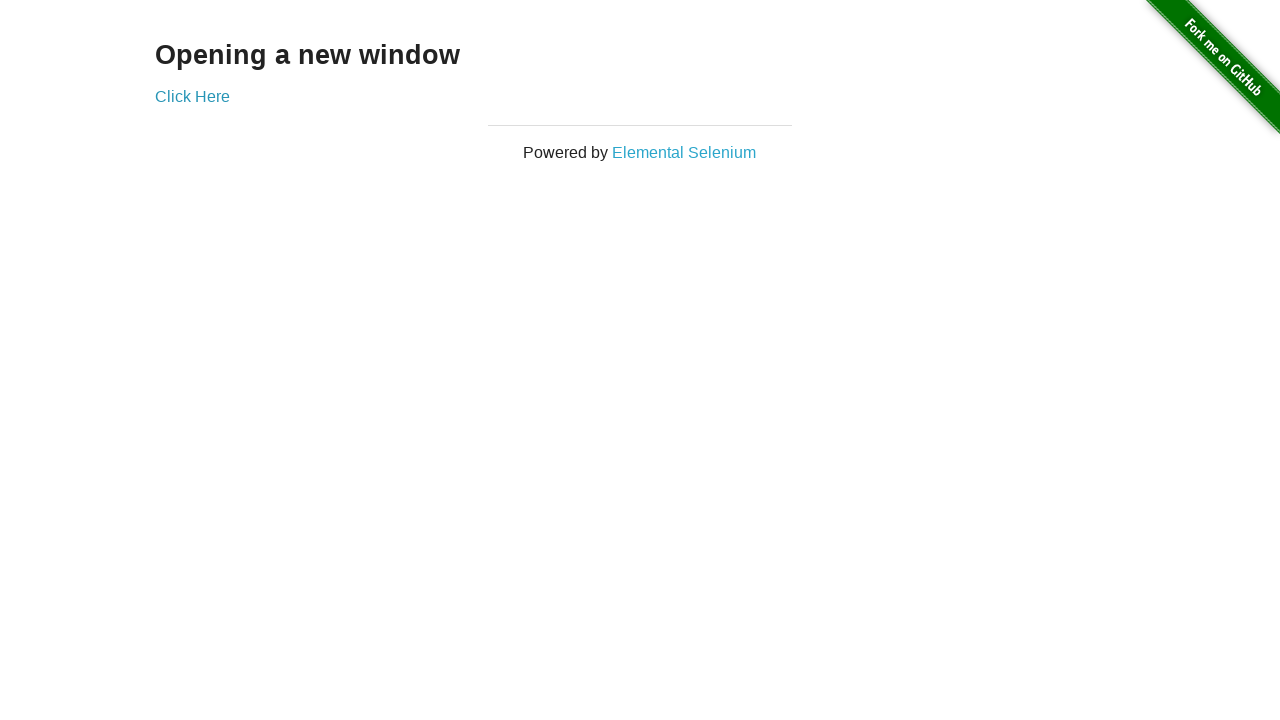

Verified new window title is 'New Window'
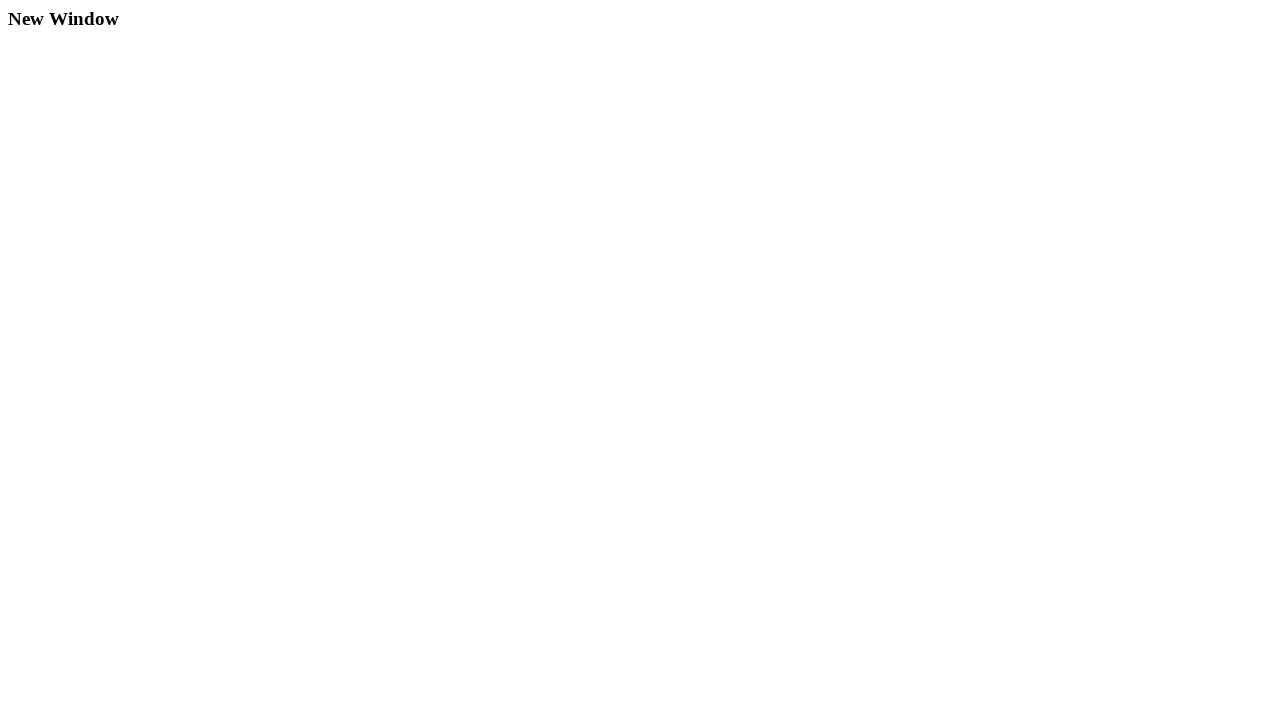

Retrieved heading text from new window h3 element
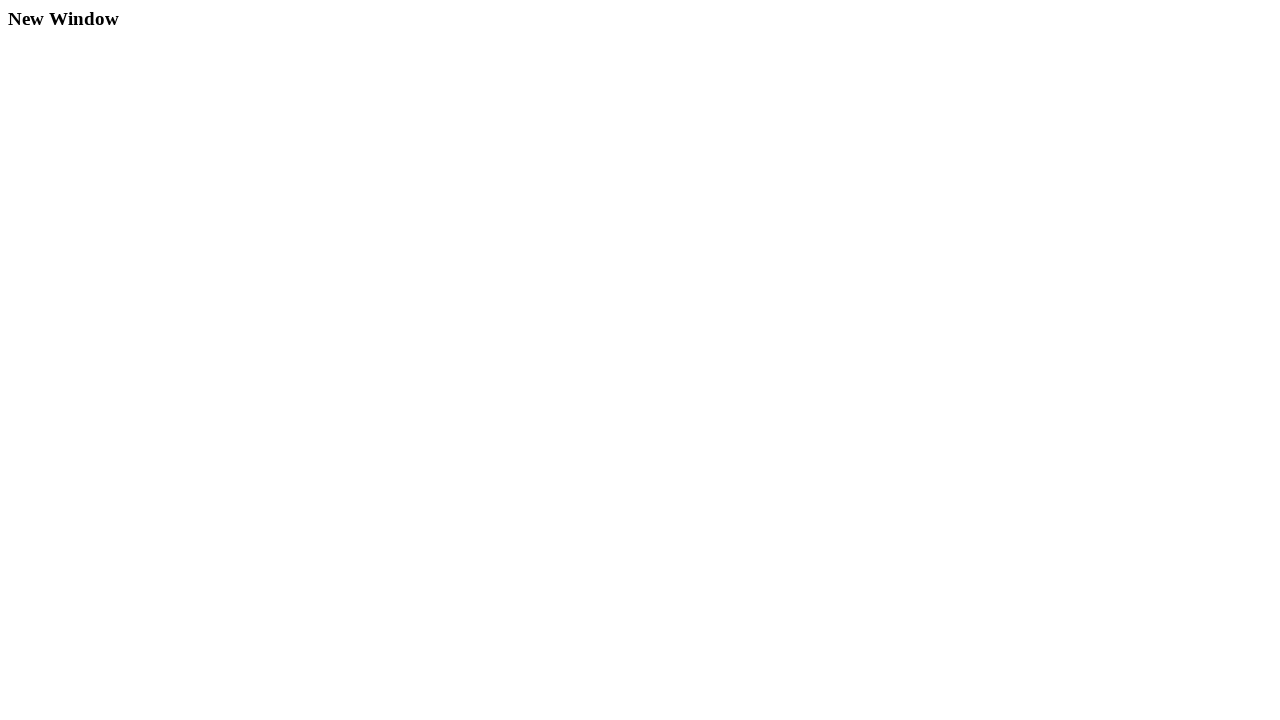

Verified new window heading text is 'New Window'
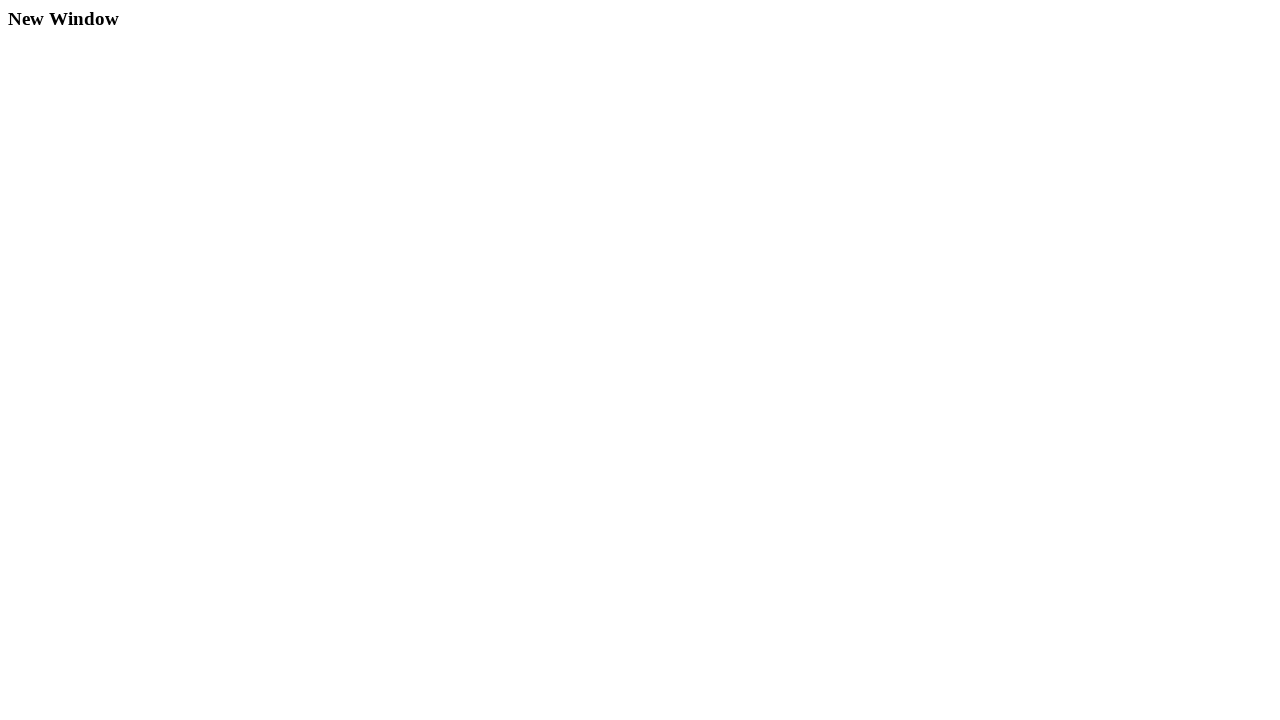

Switched back to original window by bringing it to front
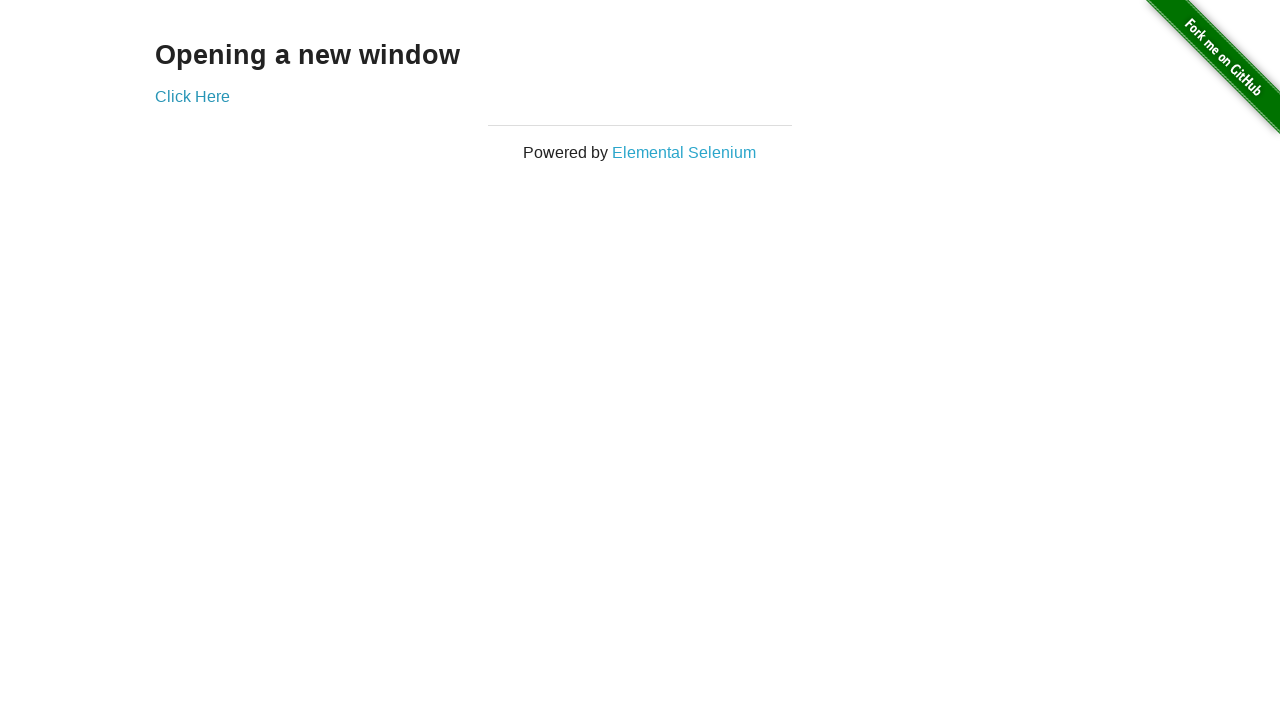

Verified original window title is still 'The Internet'
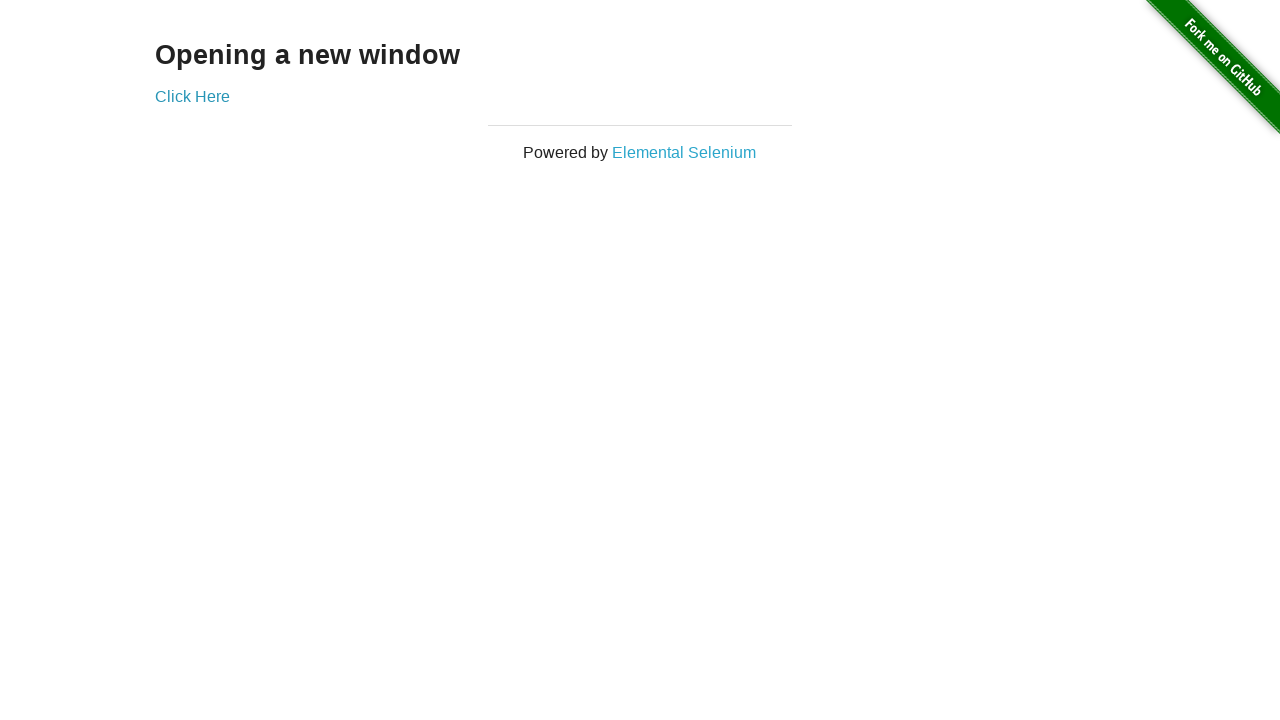

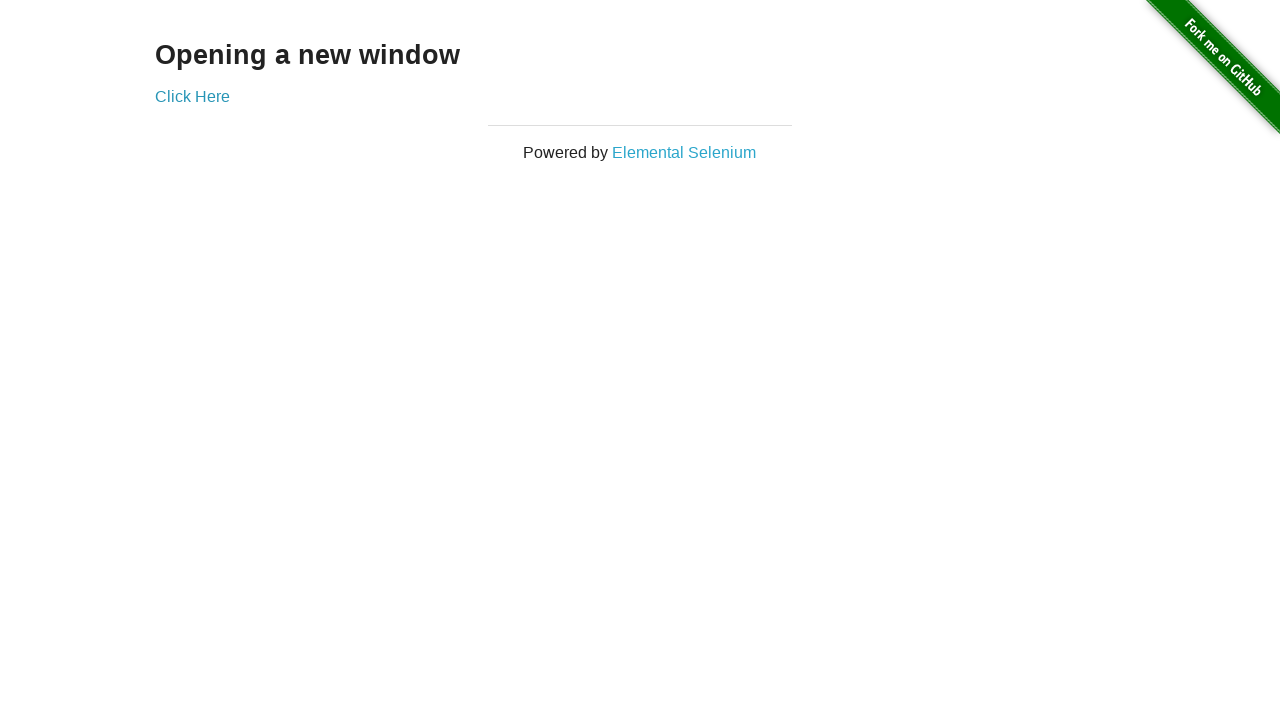